Tests dynamic loading functionality by clicking a start button and waiting for "Hello World!" text to appear after the page loads dynamically

Starting URL: https://the-internet.herokuapp.com/dynamic_loading/1

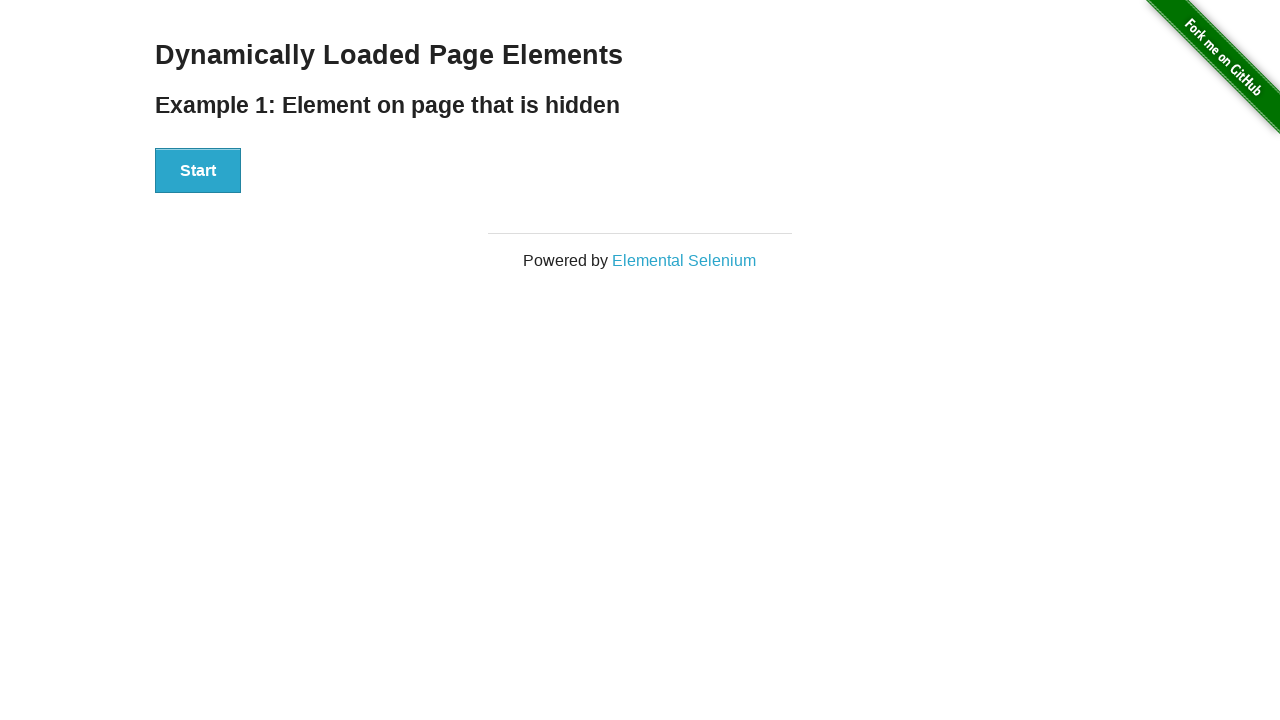

Clicked the start button to initiate dynamic loading at (198, 171) on xpath=//button
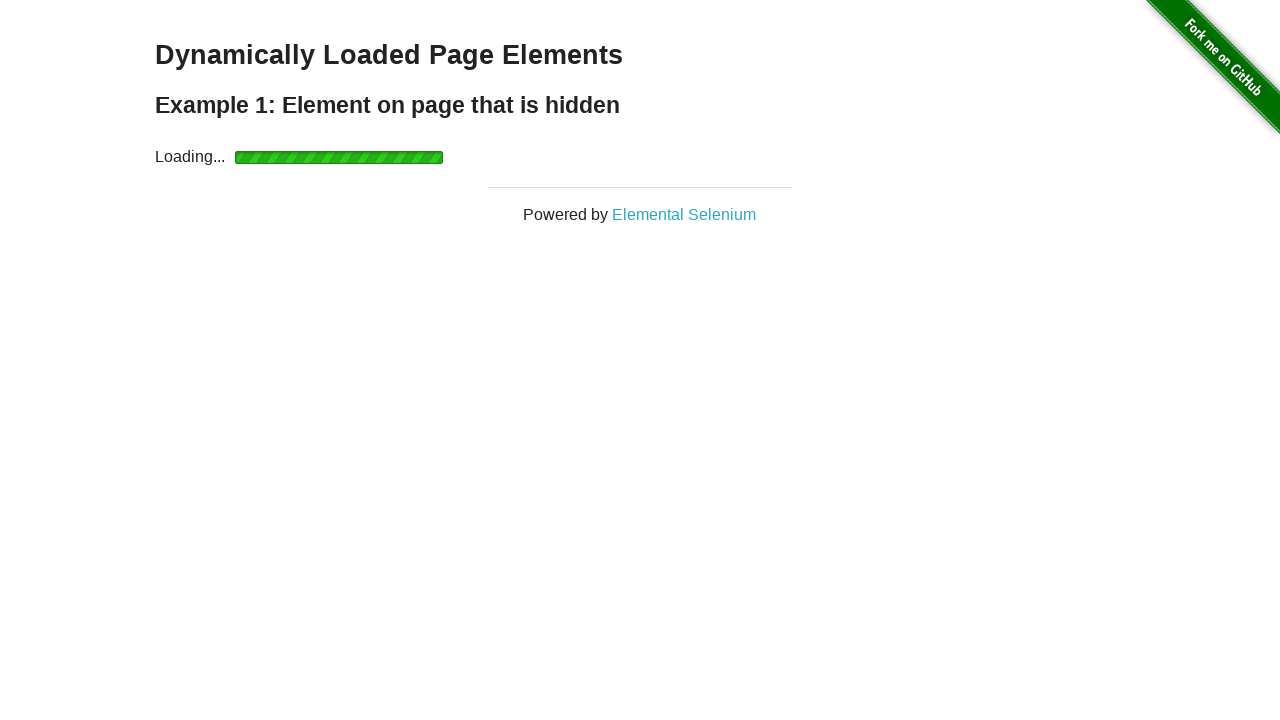

Waited for 'Hello World!' text to appear after dynamic loading
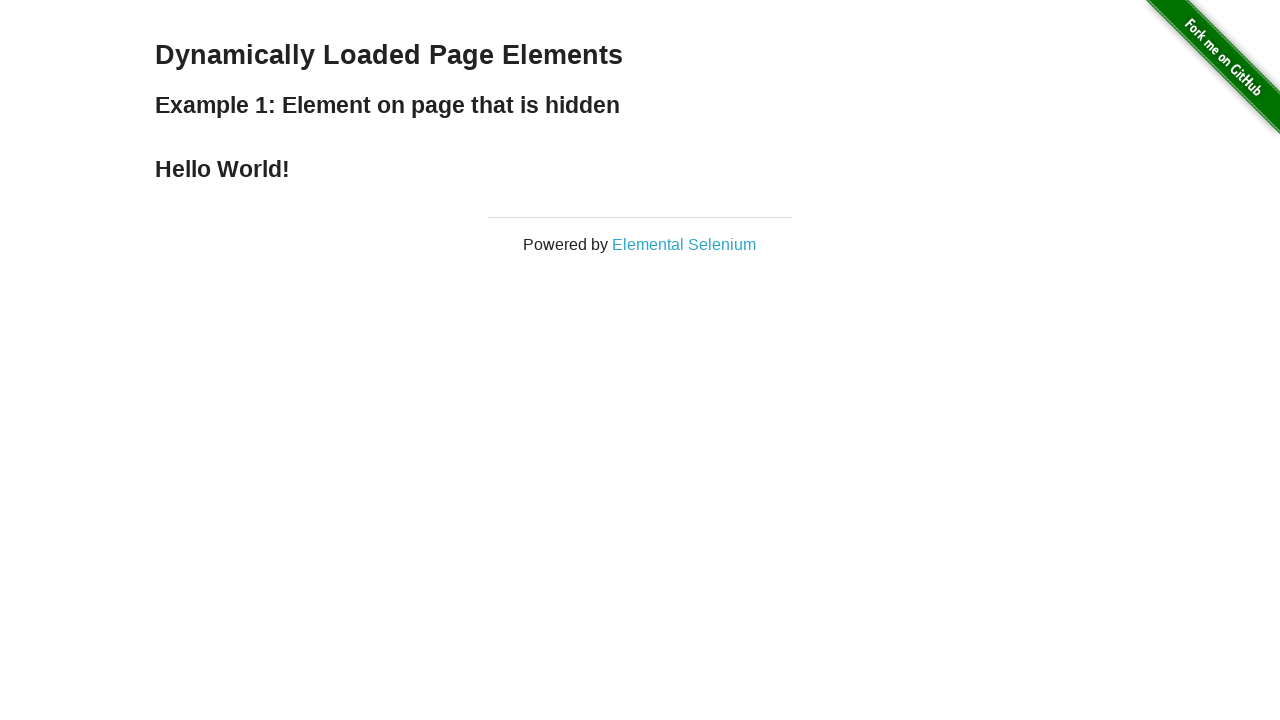

Located the 'Hello World!' element
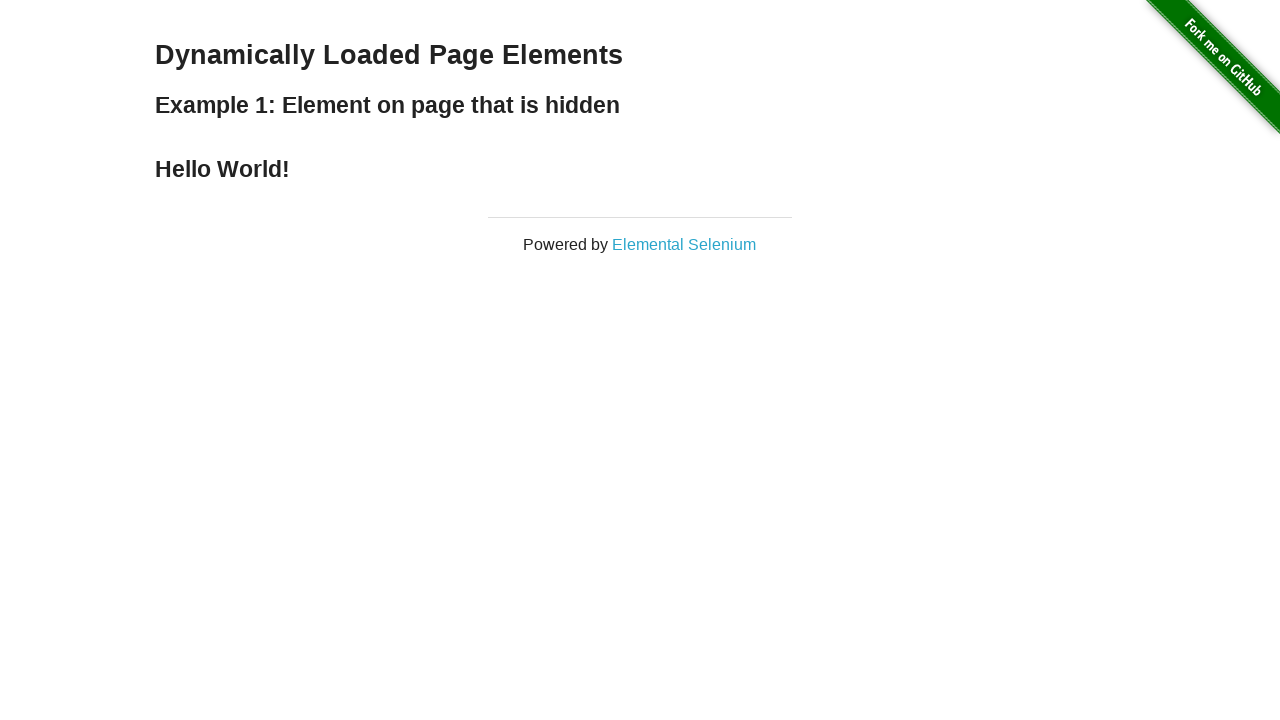

Verified that 'Hello World!' text is displayed correctly
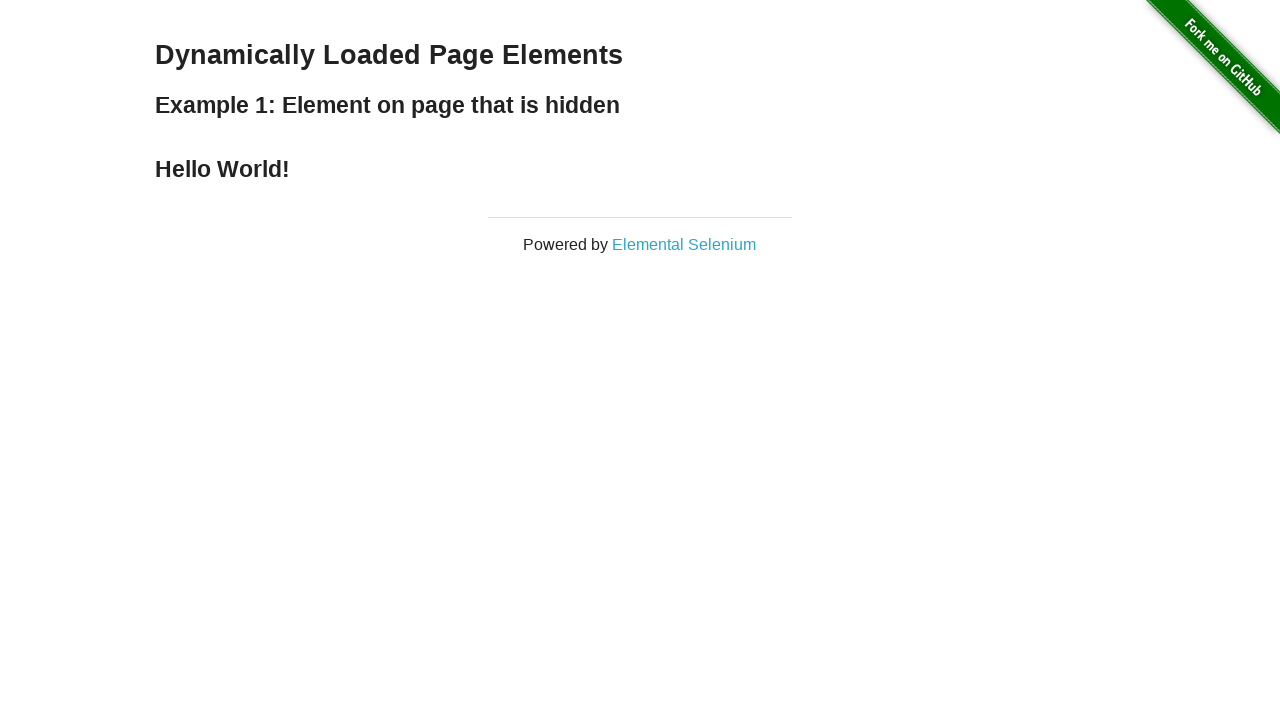

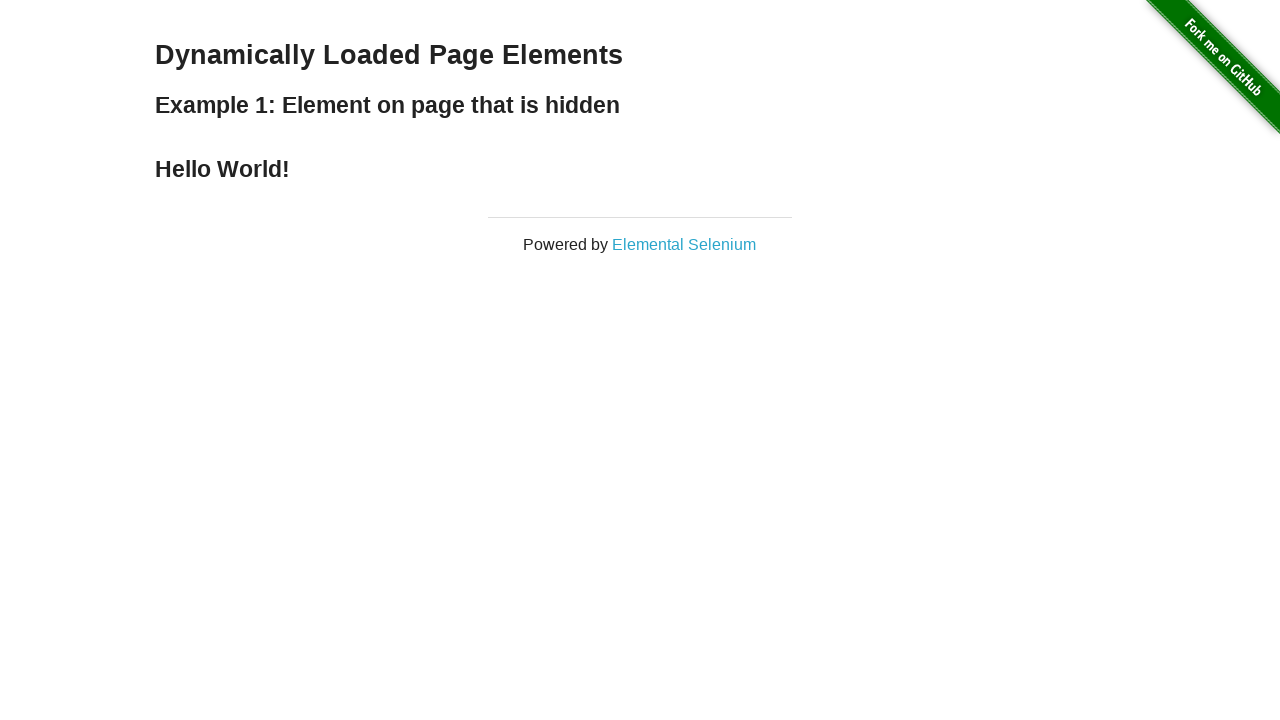